Tests right-click functionality on a button element using context click action

Starting URL: https://demoqa.com/buttons

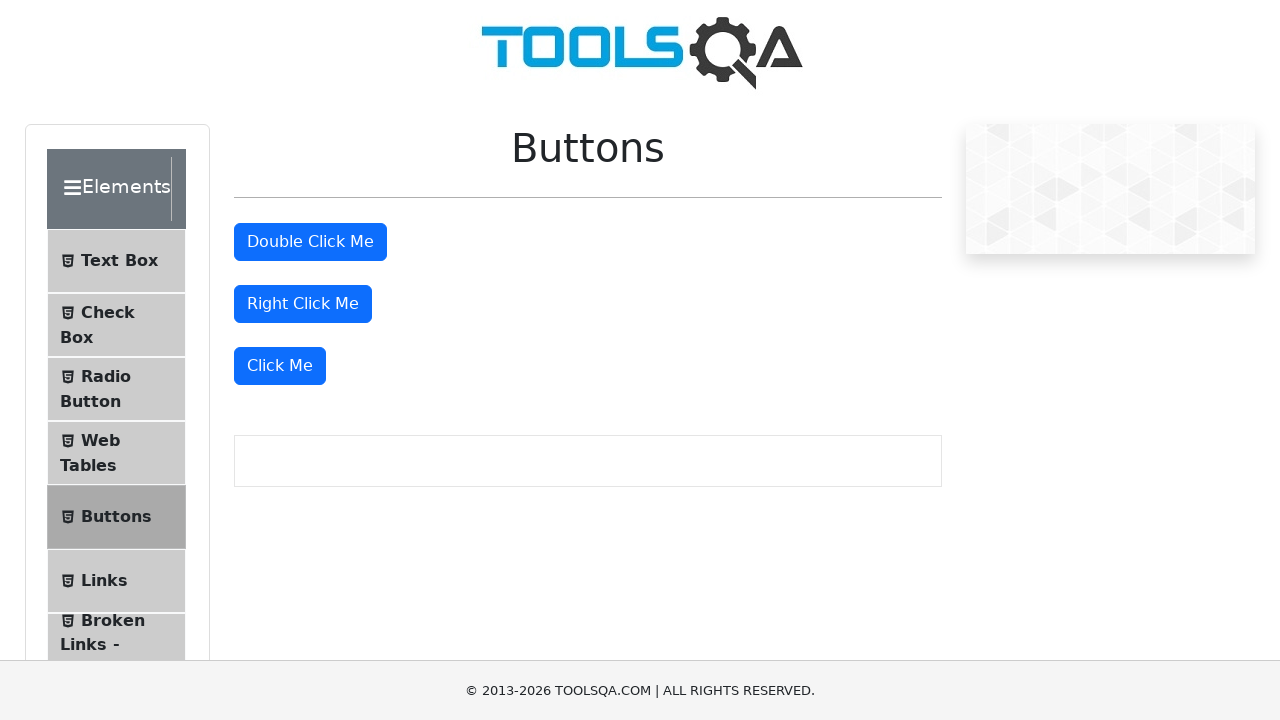

Located right-click button element with ID 'rightClickBtn'
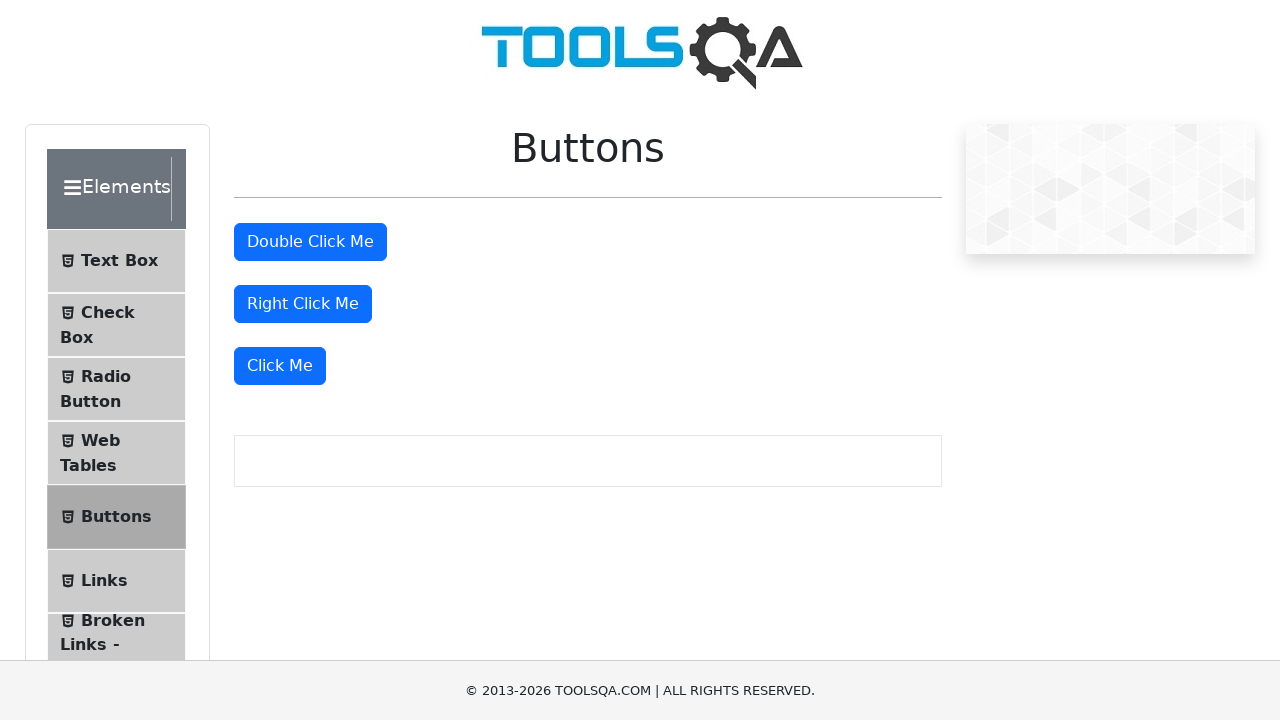

Performed right-click (context click) action on the button at (303, 304) on #rightClickBtn
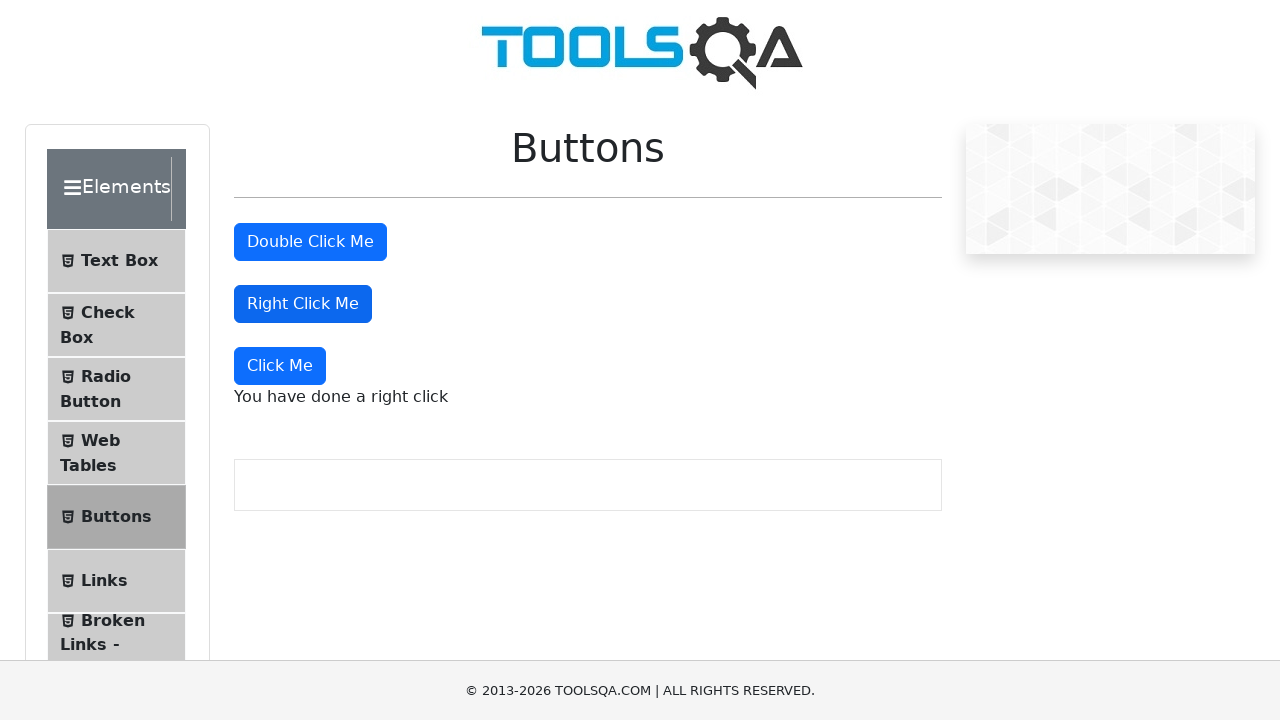

Waited 1000ms for context menu or result to appear
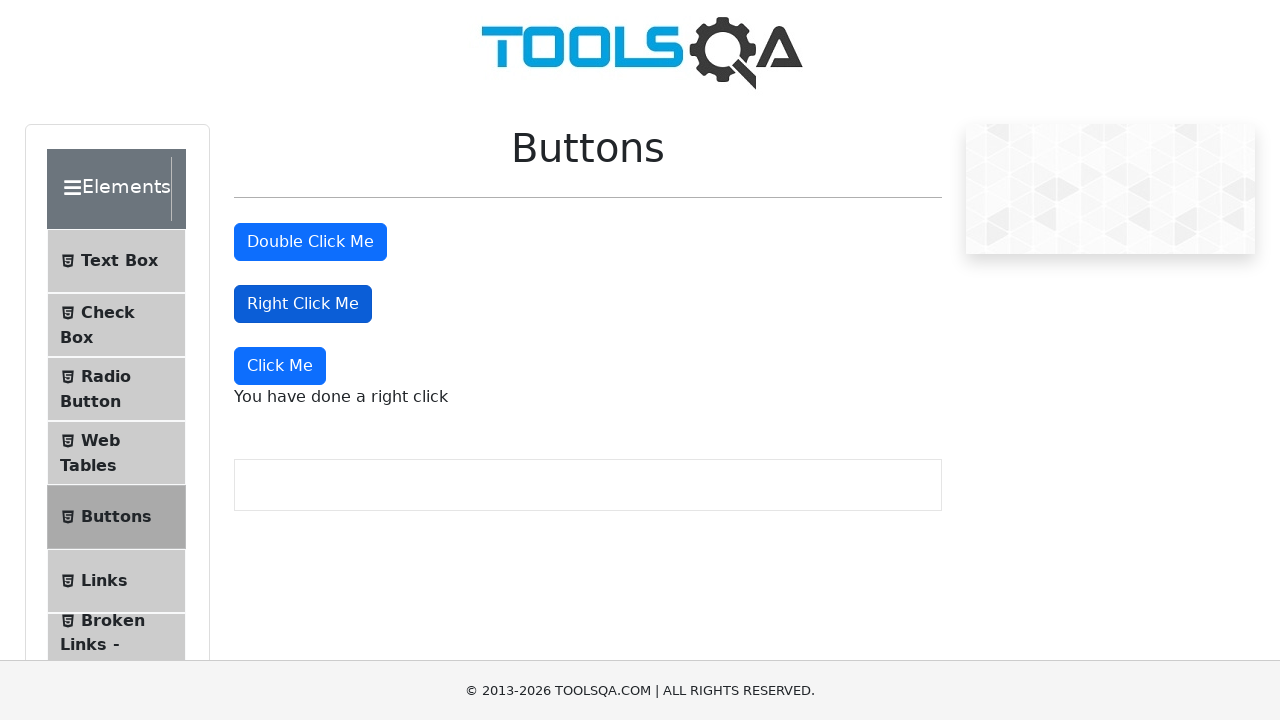

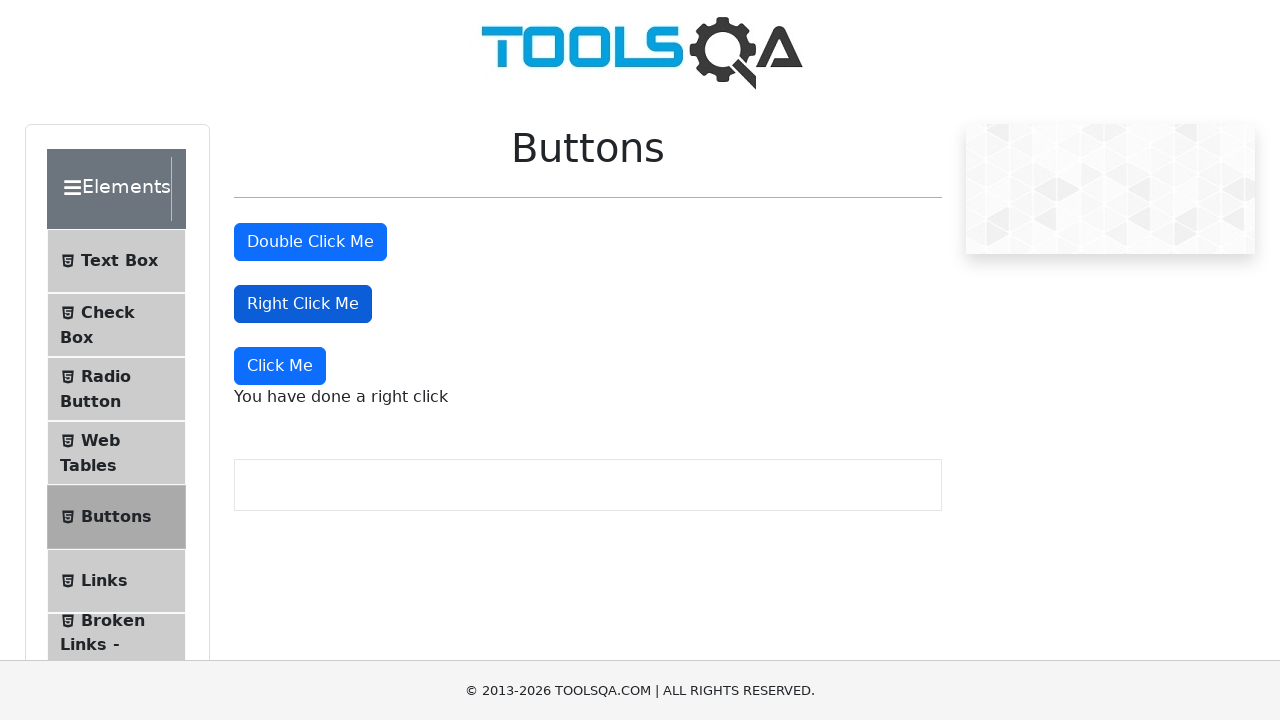